Tests an e-commerce product search and cart functionality by searching for products containing "ca", adding a random product to cart, finding and adding "Cashews" to cart, and verifying the logo text displays correctly.

Starting URL: https://rahulshettyacademy.com/seleniumPractise

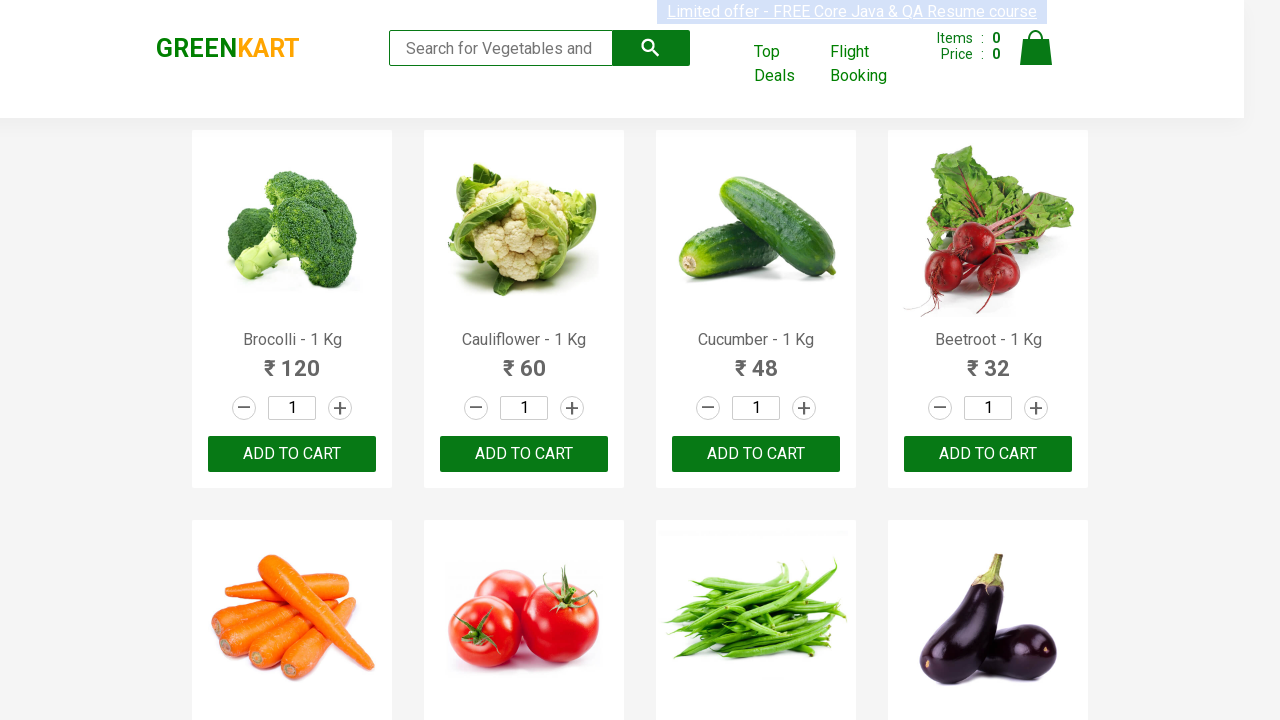

Filled search field with 'ca' to search for products on form input[type='search']
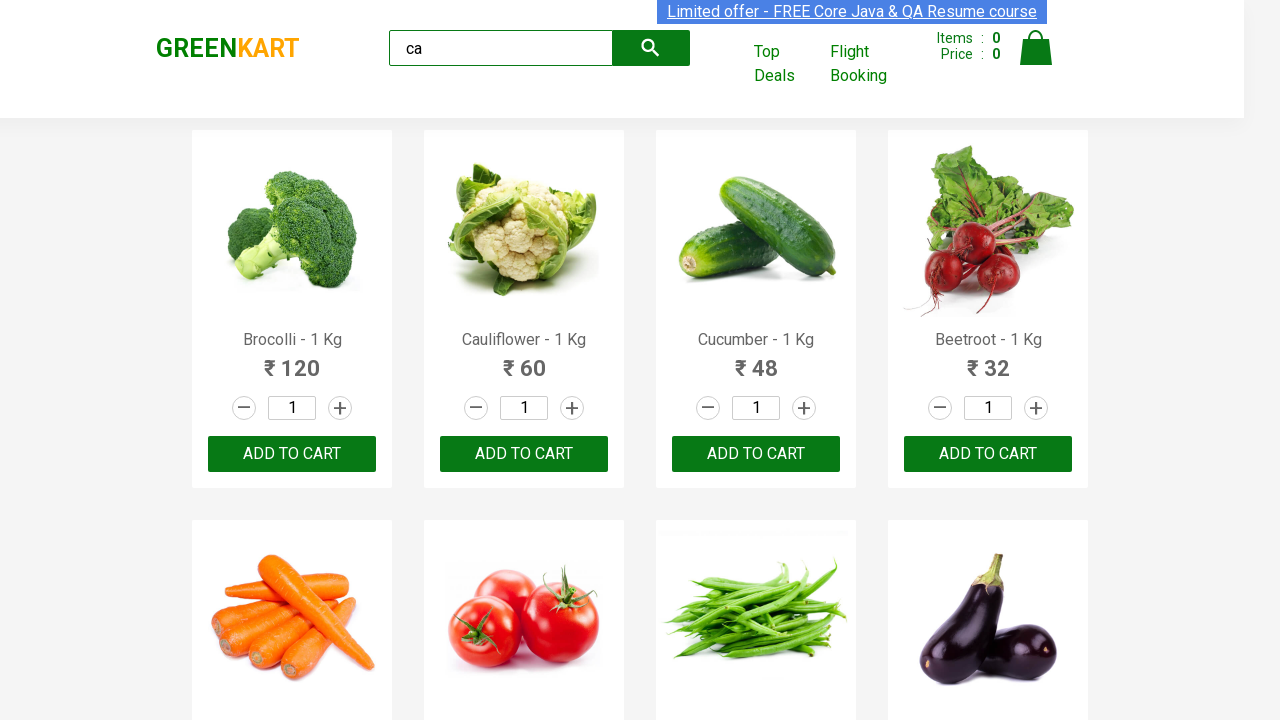

Waited for product results to become visible
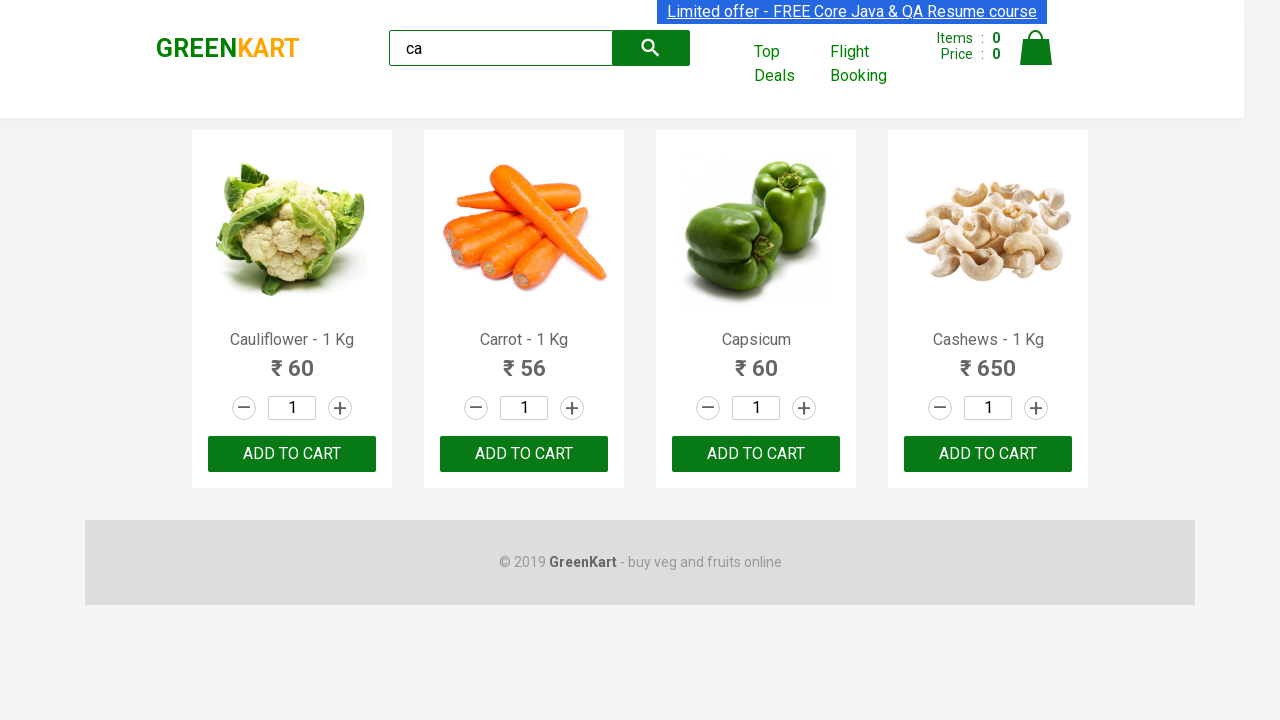

Added random product (index 2) to cart at (756, 454) on .products .product >> nth=2 >> text=ADD TO CART
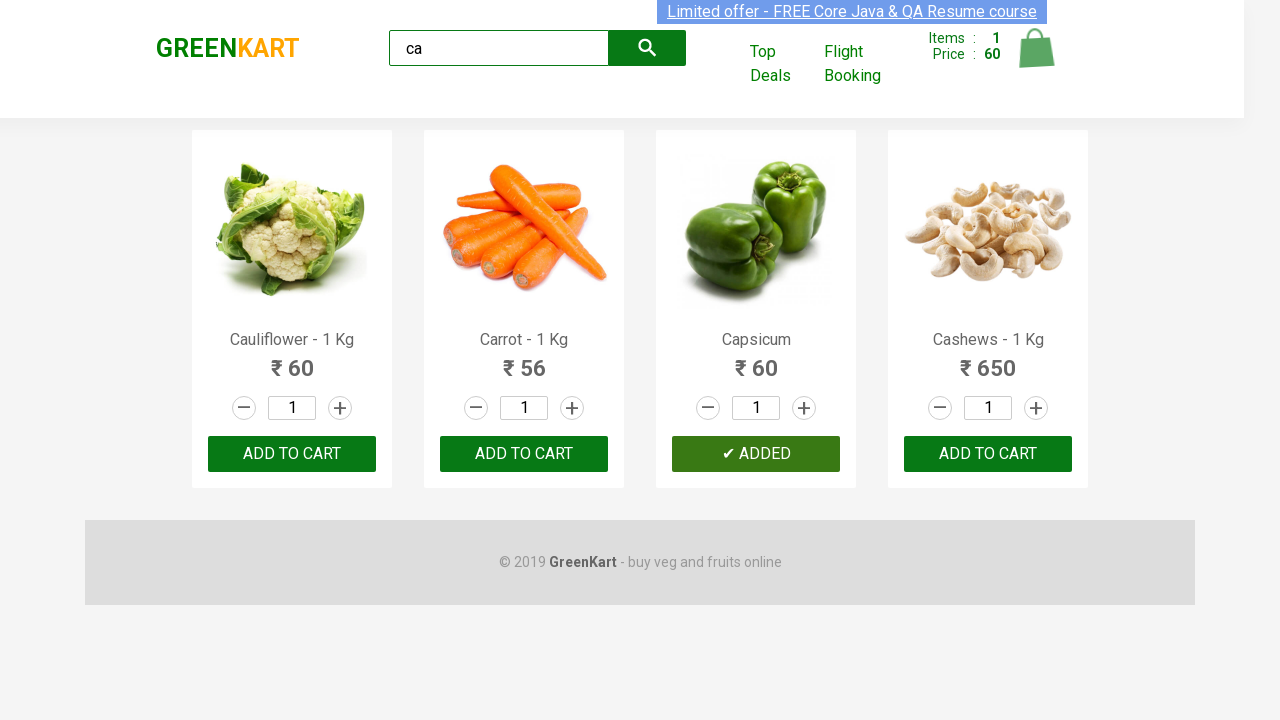

Retrieved product list with 4 products
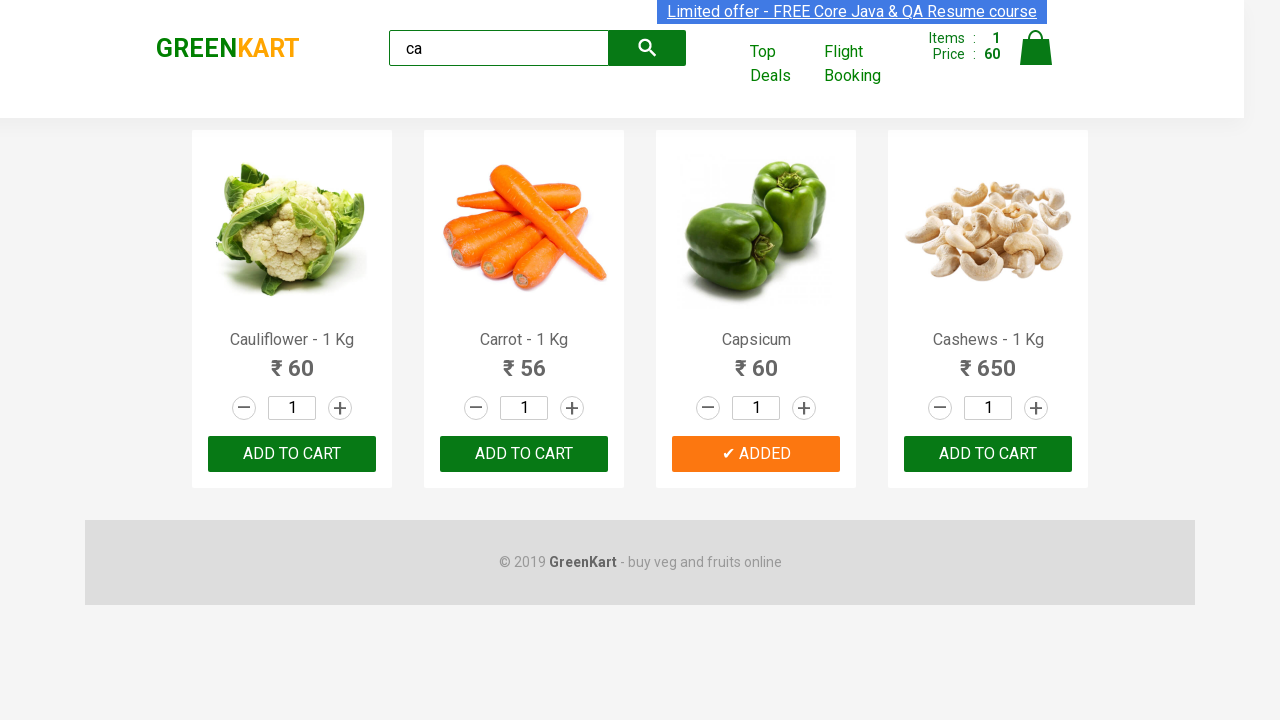

Retrieved product name: Cauliflower - 1 Kg
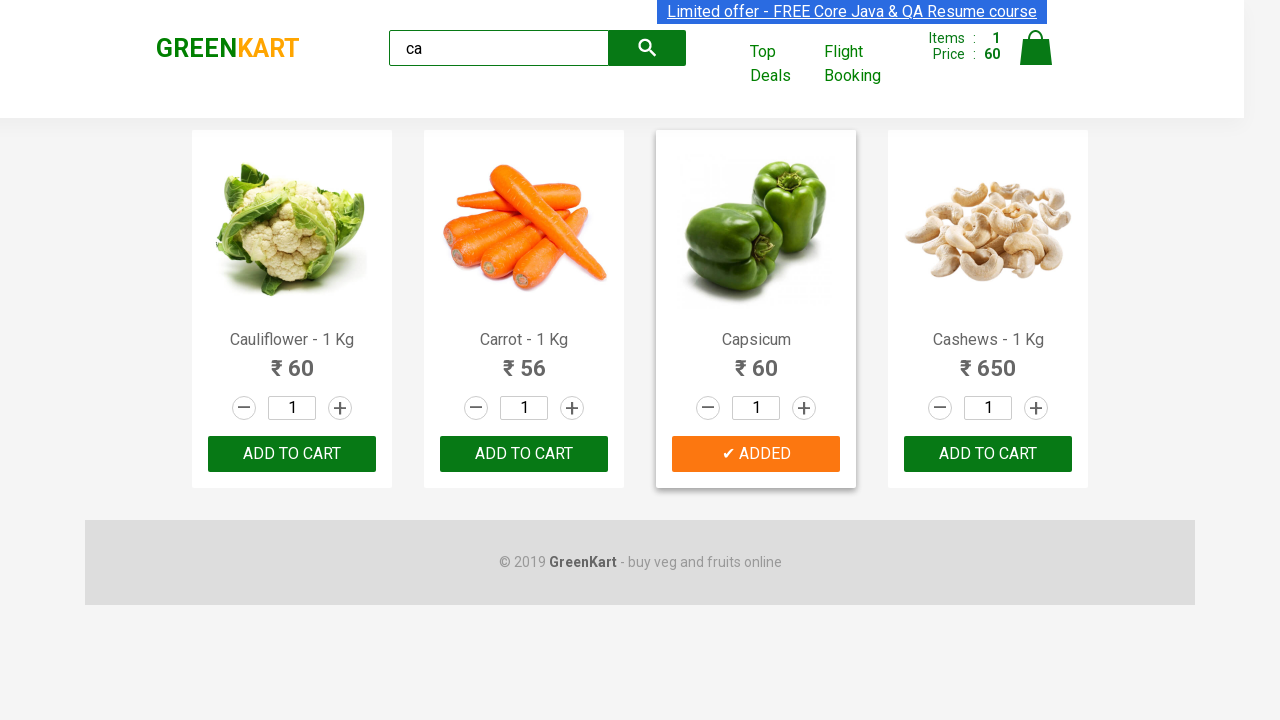

Retrieved product name: Carrot - 1 Kg
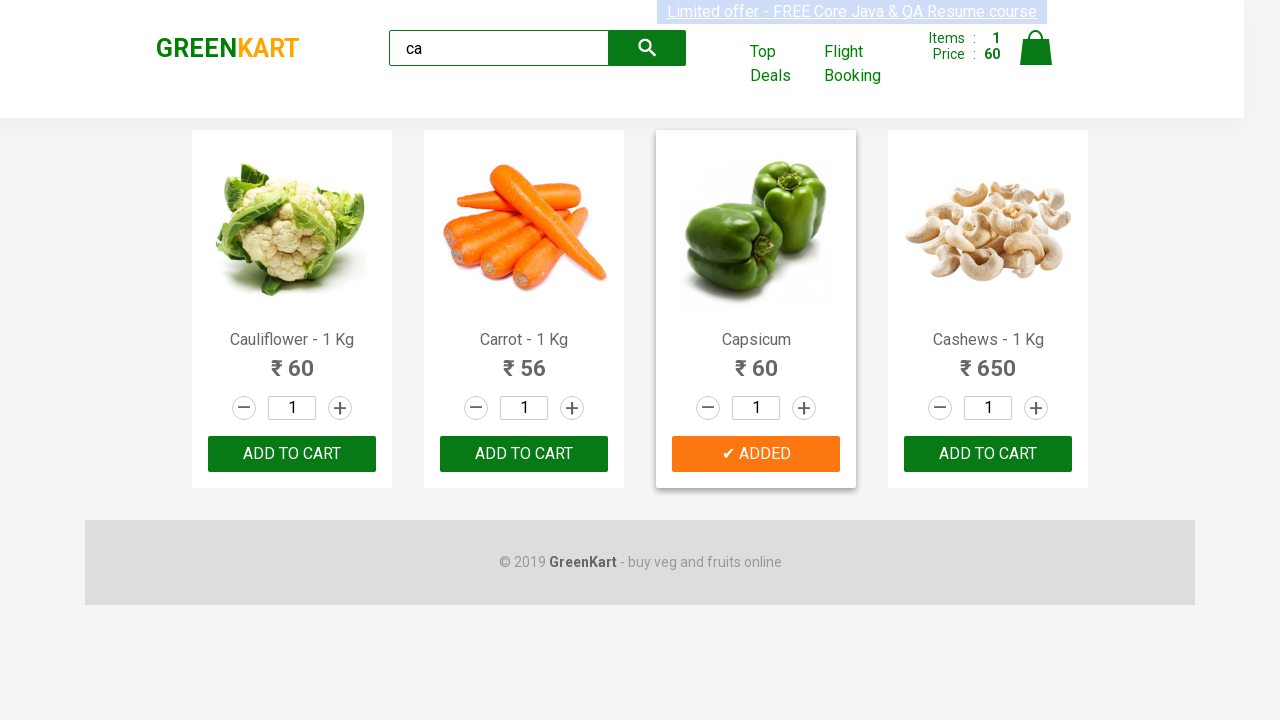

Retrieved product name: Capsicum
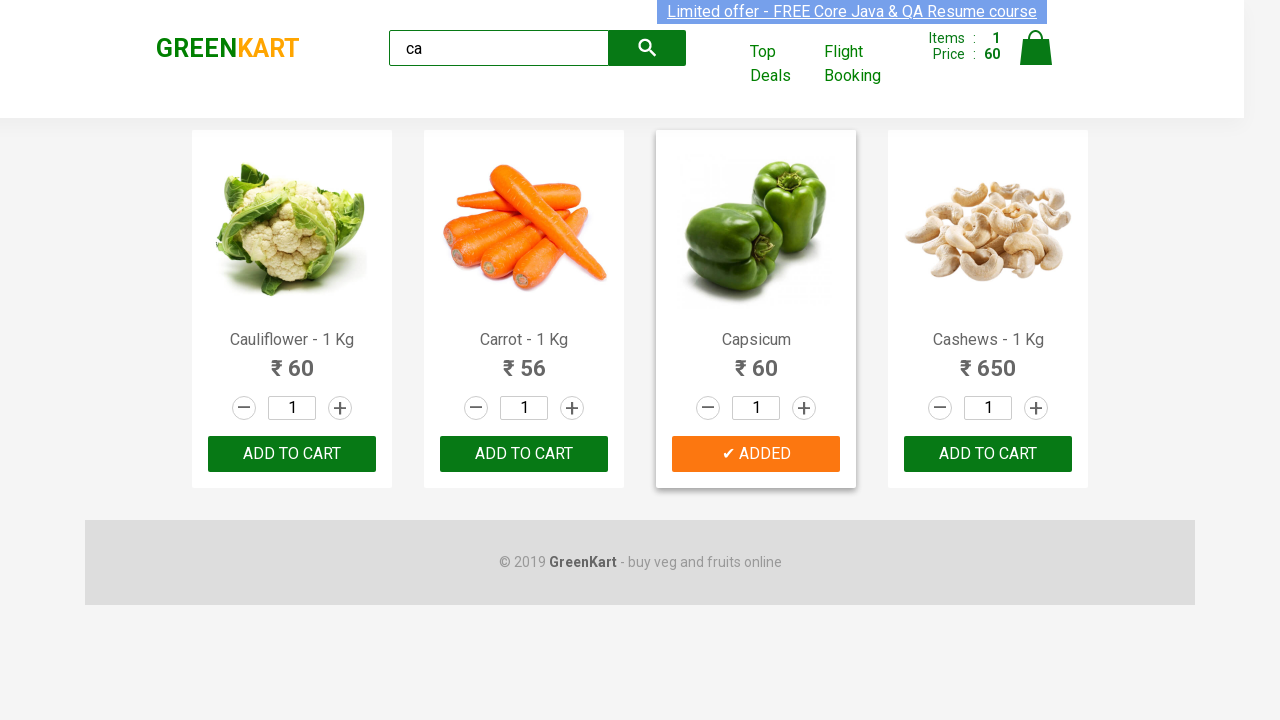

Retrieved product name: Cashews - 1 Kg
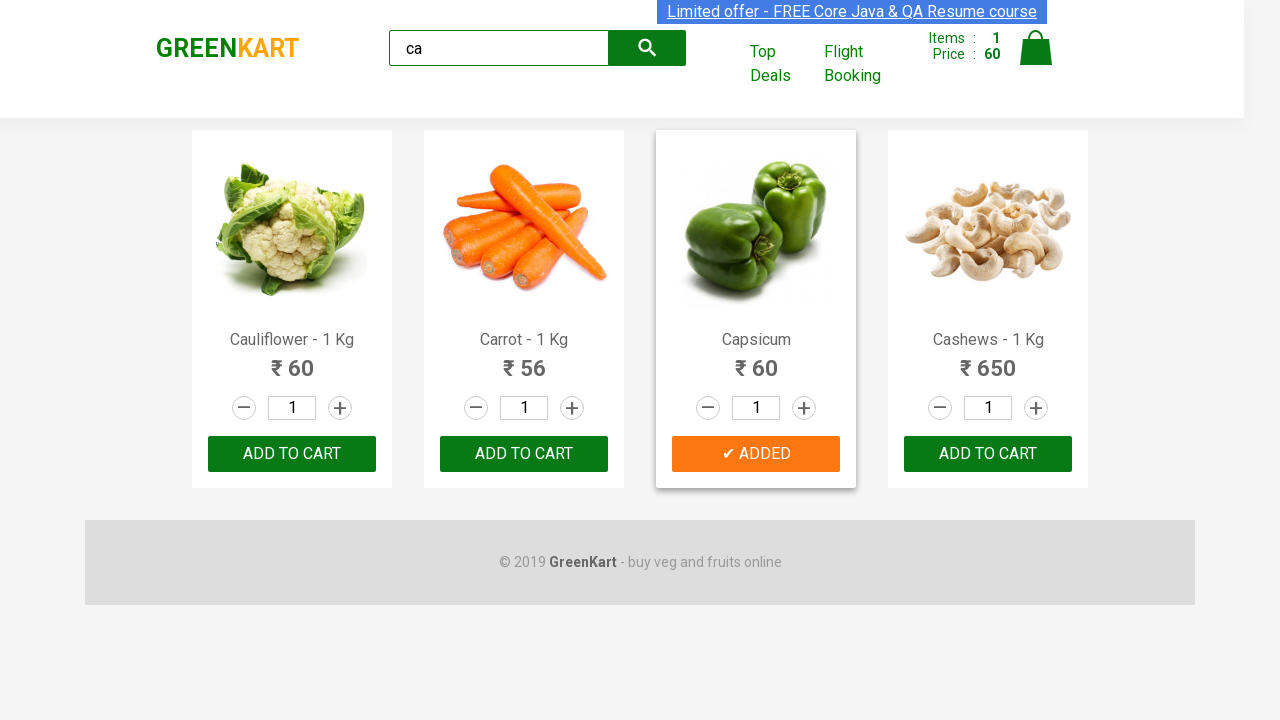

Found and added Cashews product to cart at (988, 454) on .products .product >> nth=3 >> button
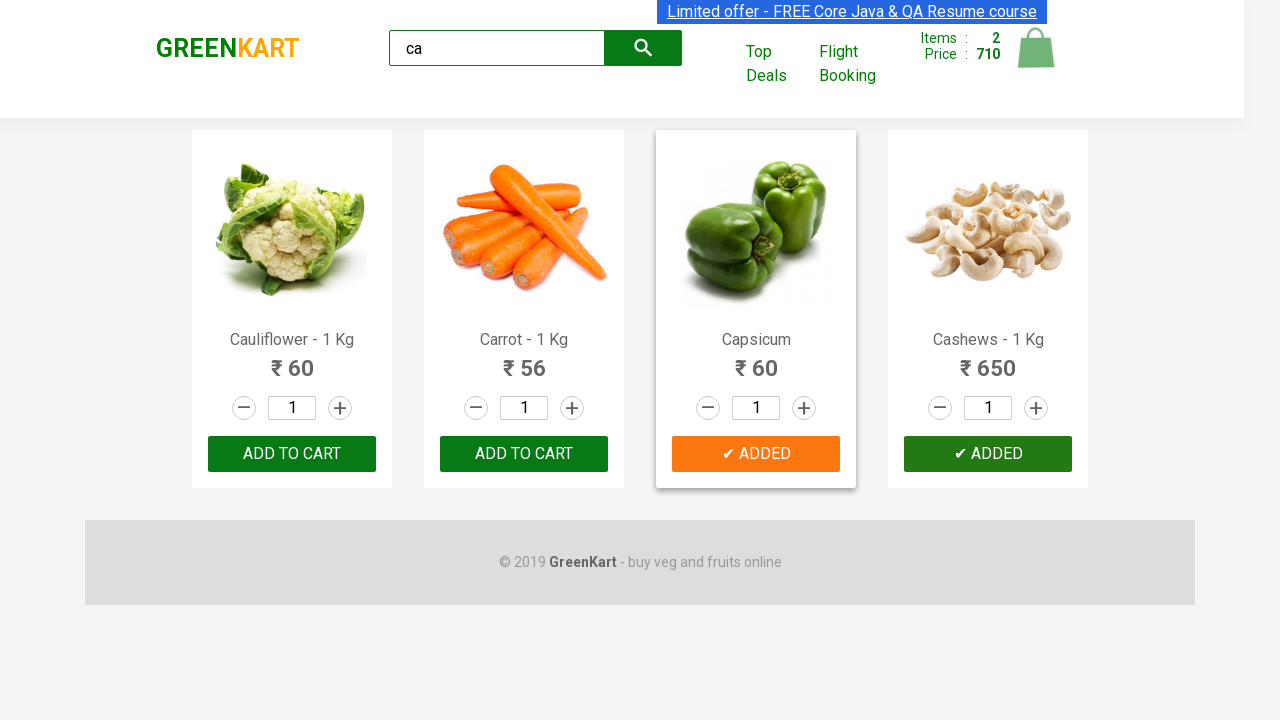

Retrieved logo text: GREENKART
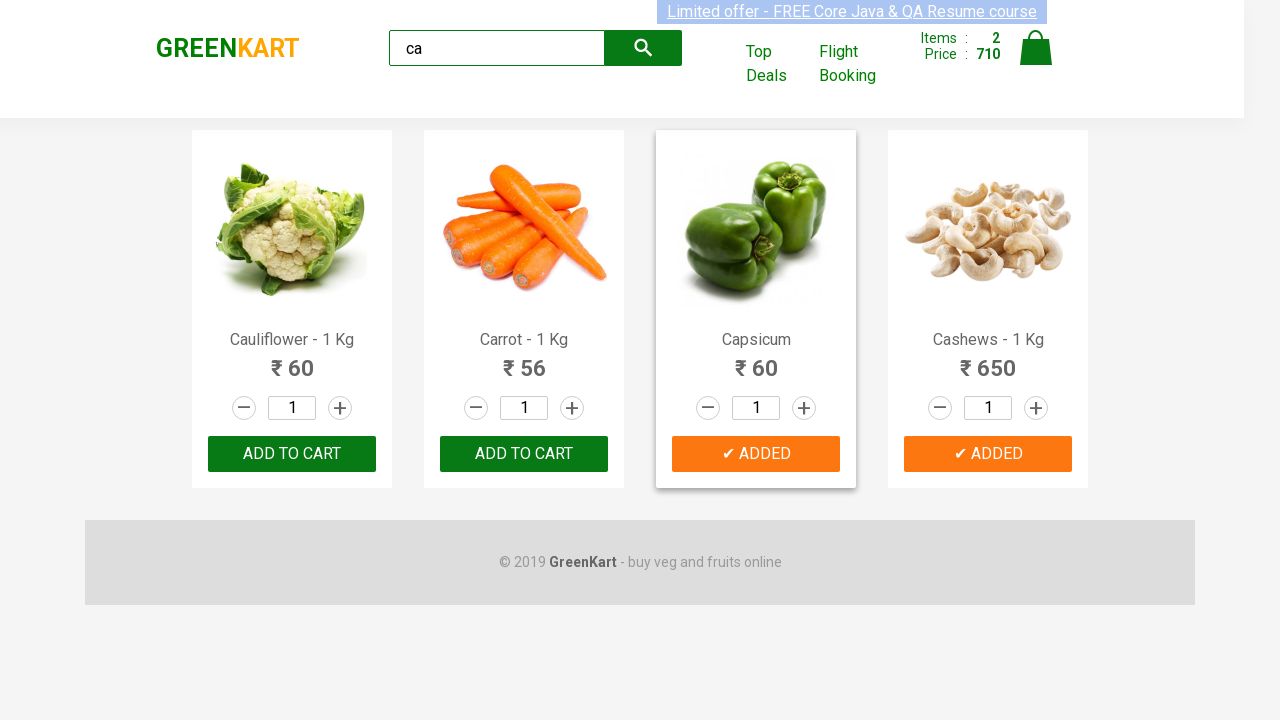

Verified logo text displays 'GREENKART' correctly
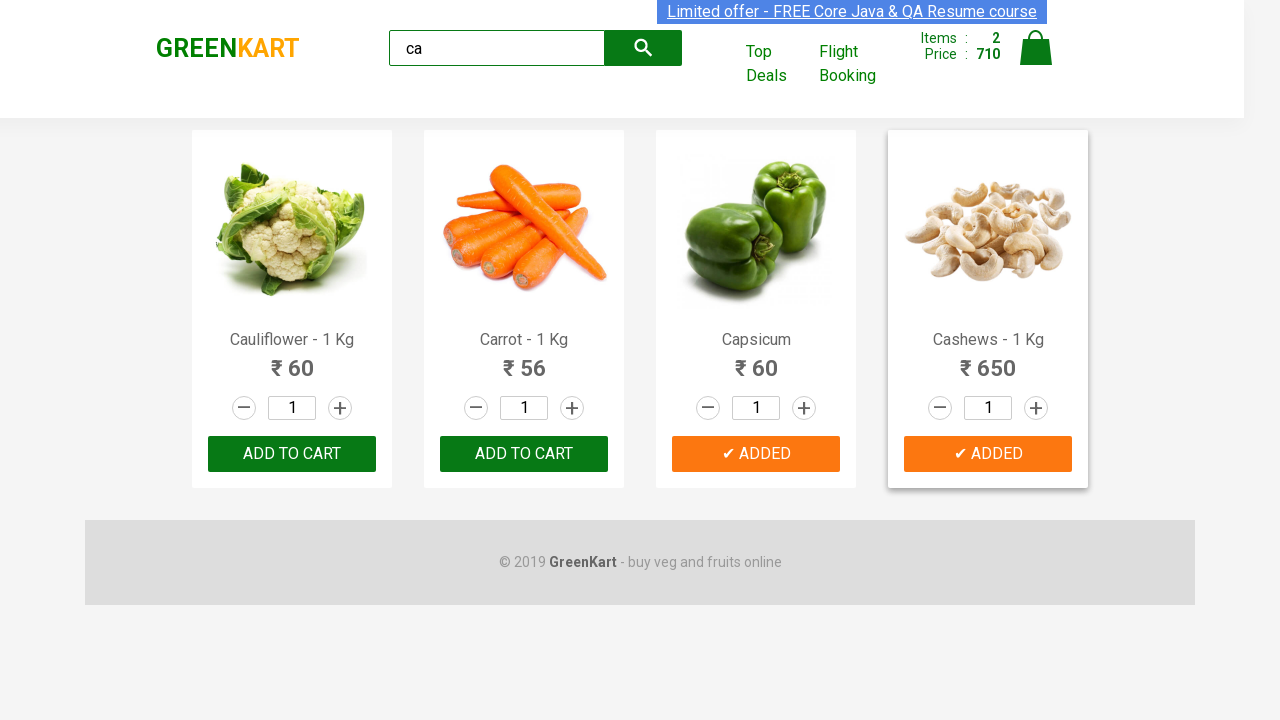

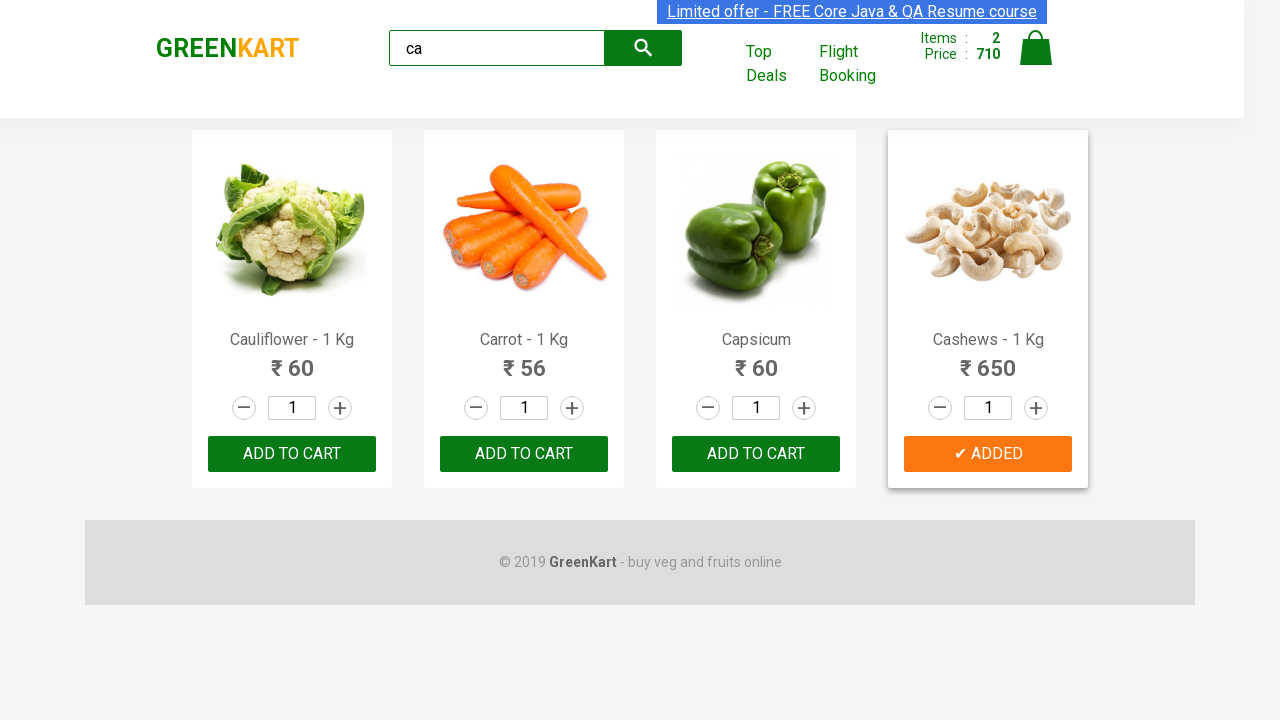